Tests the plant species search functionality on the China Plant Database by entering a scientific name in the search field and submitting the form to navigate to the species page.

Starting URL: https://ppbc.iplant.cn/search

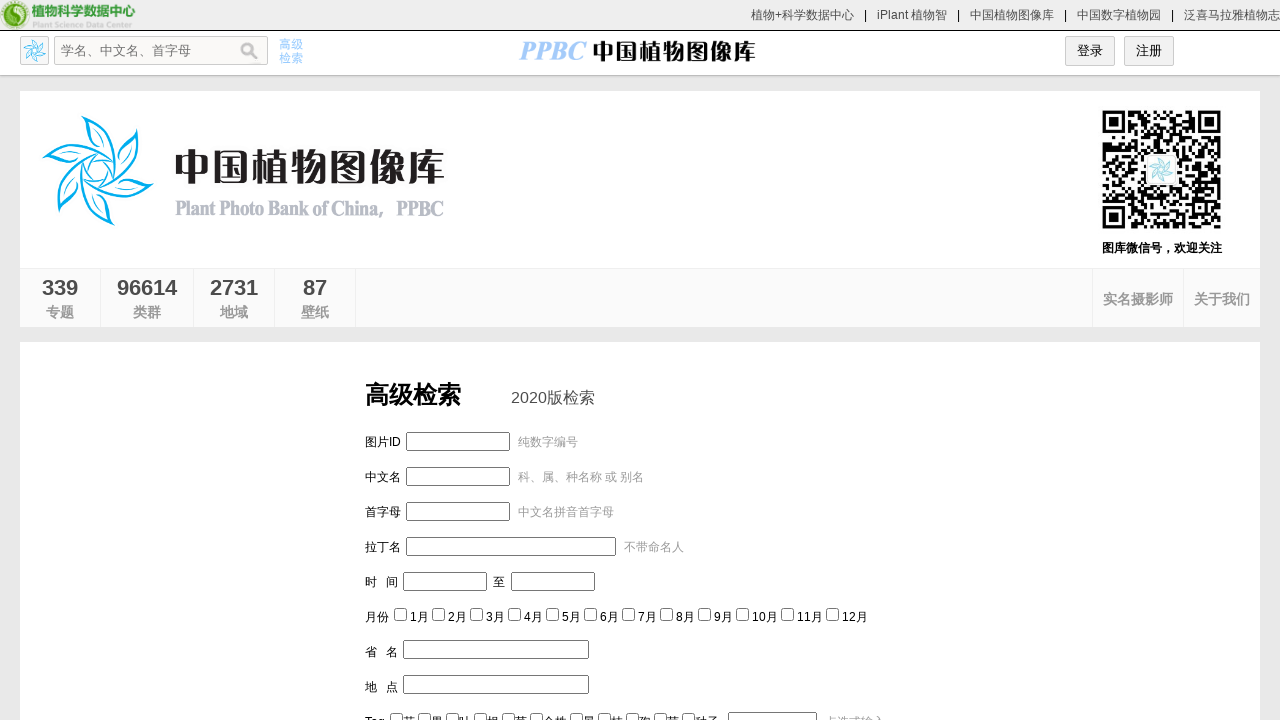

Waited for search input field to be present
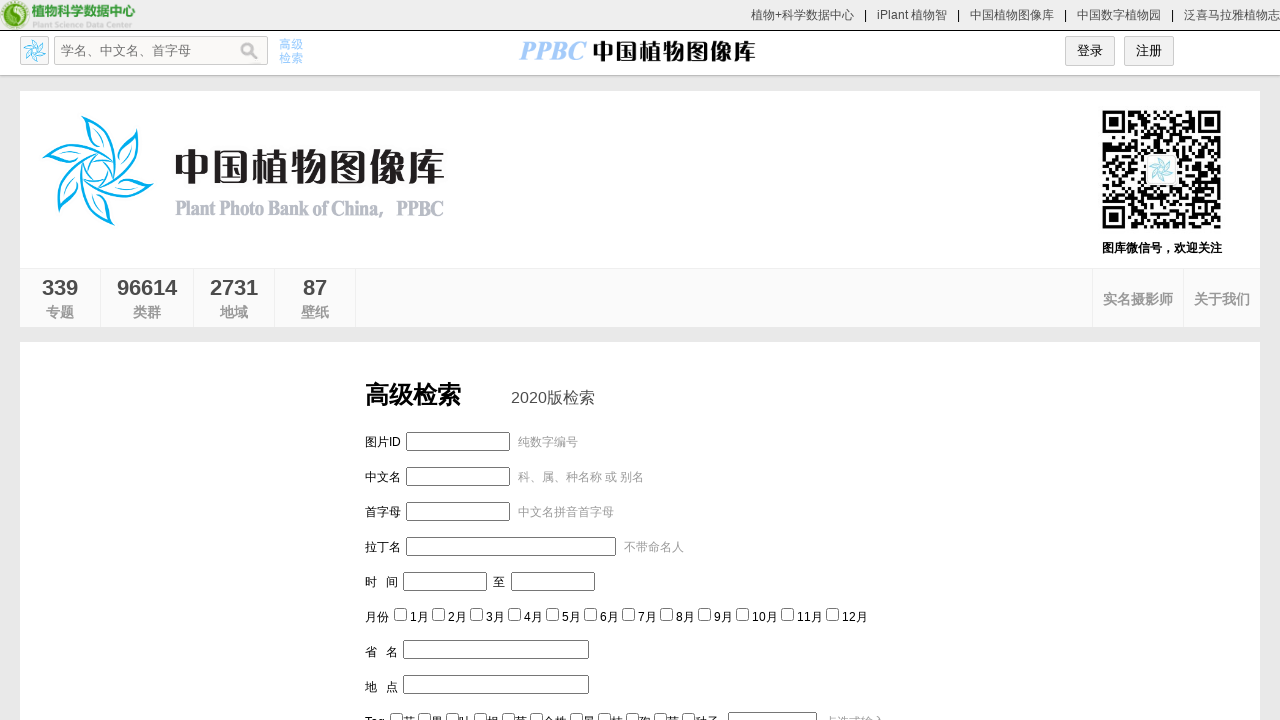

Filled search field with scientific name 'Arabidopsis thaliana' on #txtlatin
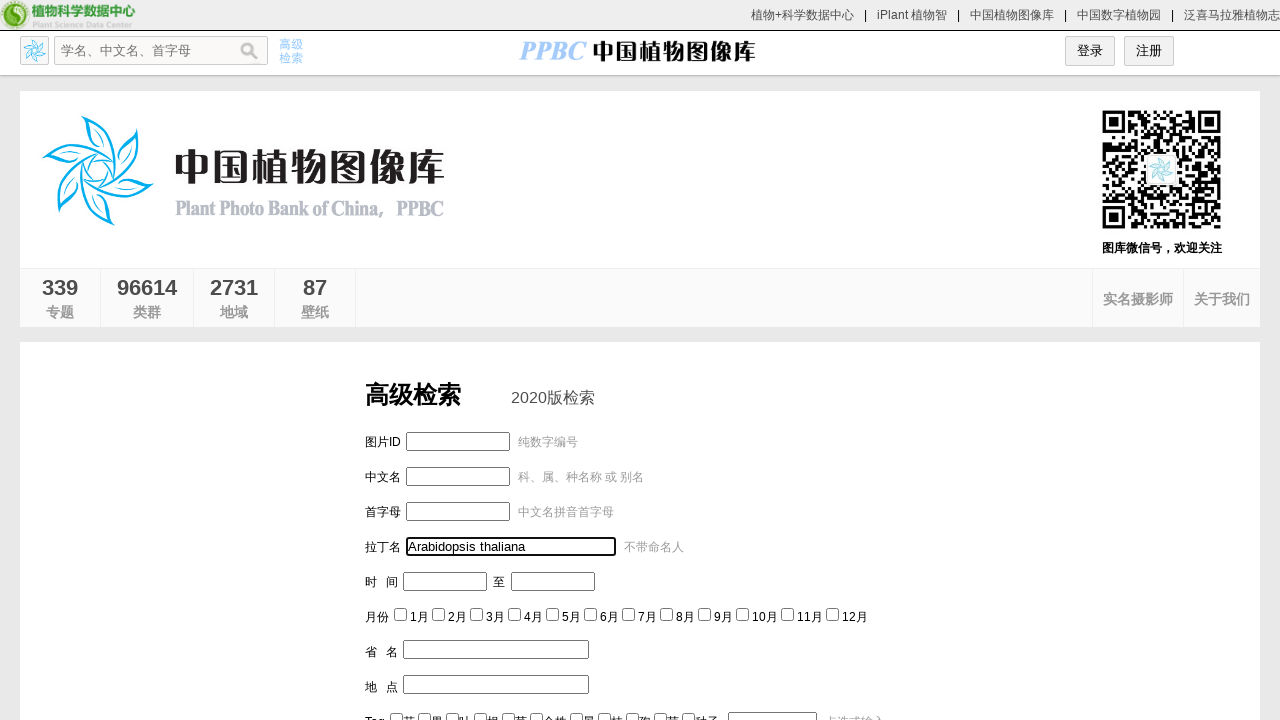

Clicked search button to submit form at (596, 485) on #btnok
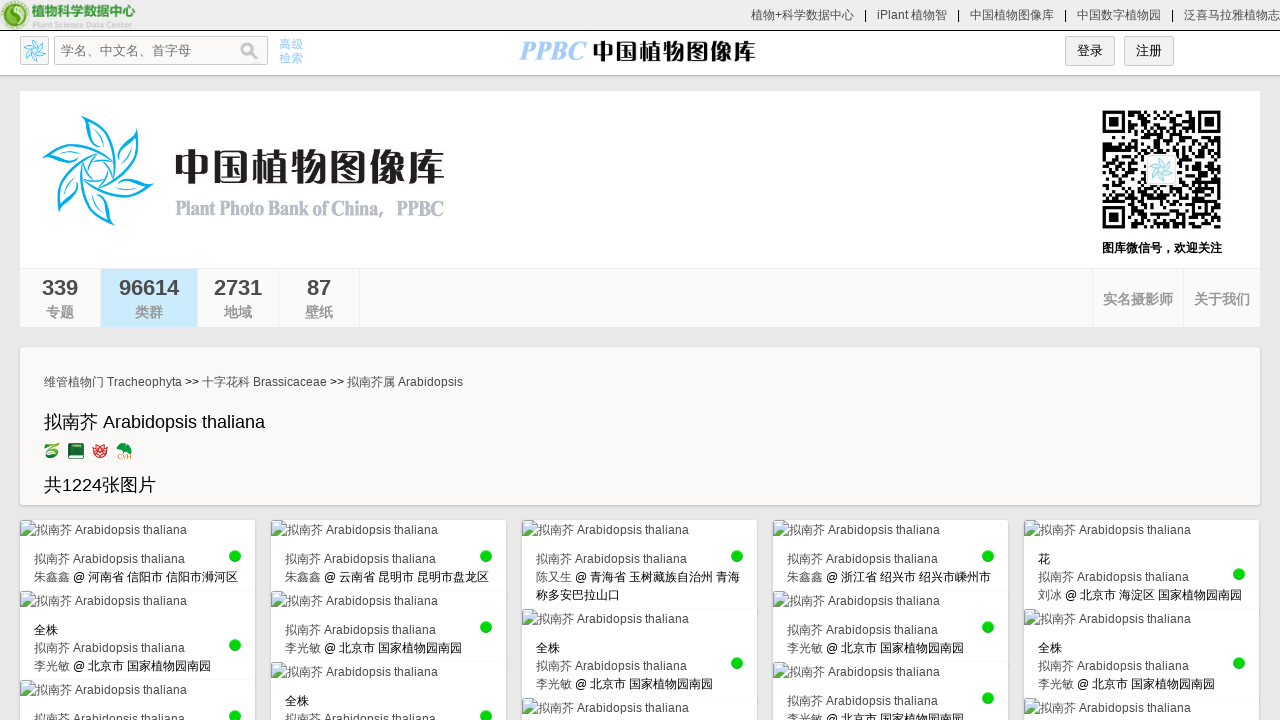

Successfully navigated to species results page
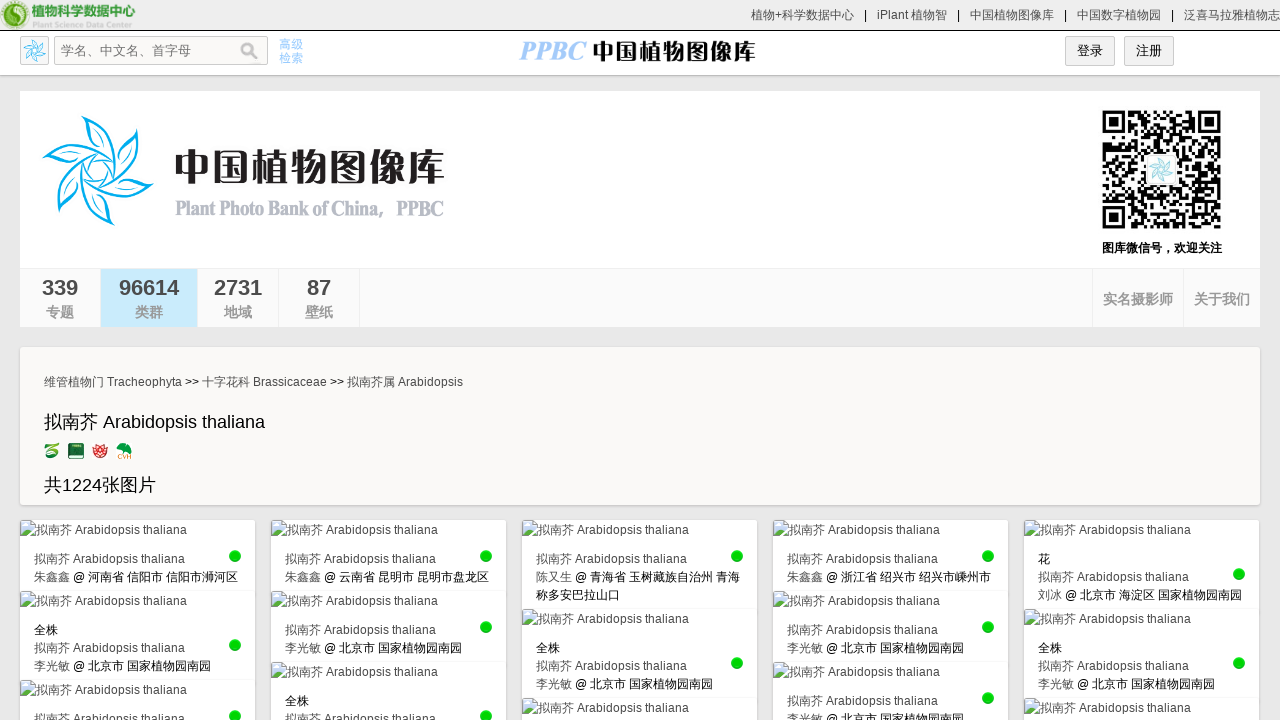

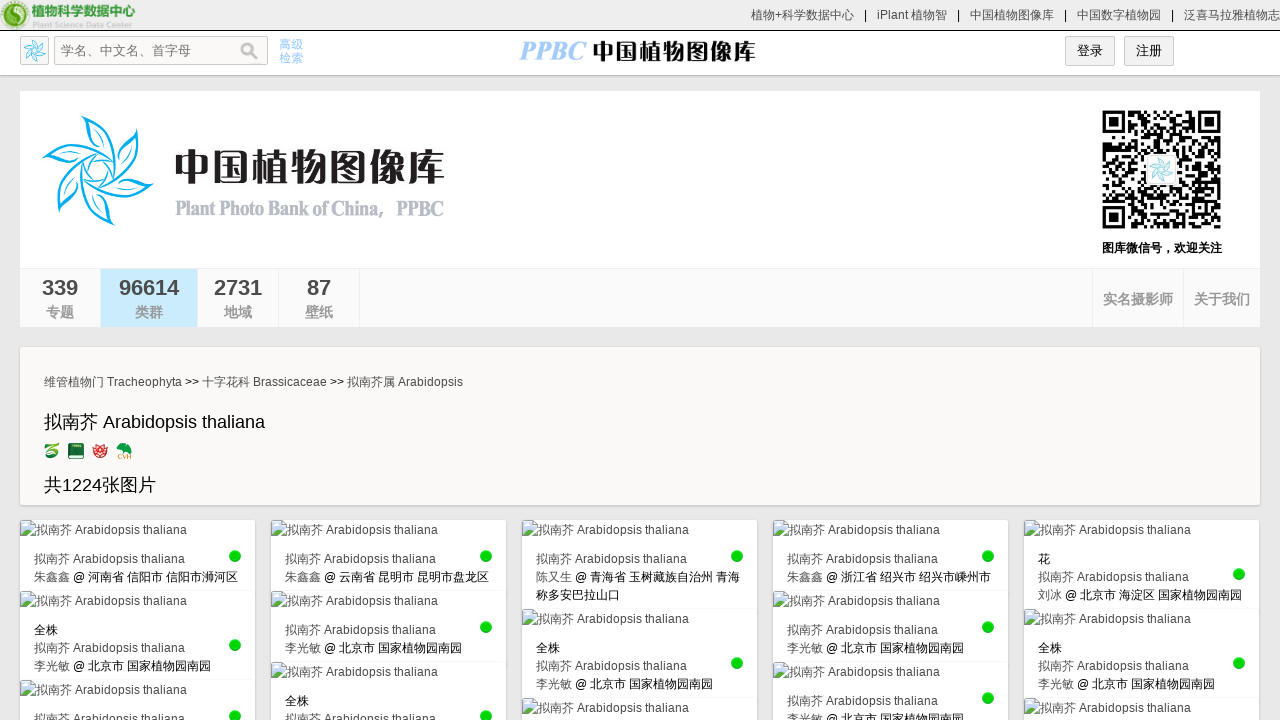